Tests hover functionality by hovering over an avatar image and verifying that the caption (additional user information) becomes visible after the hover action.

Starting URL: http://the-internet.herokuapp.com/hovers

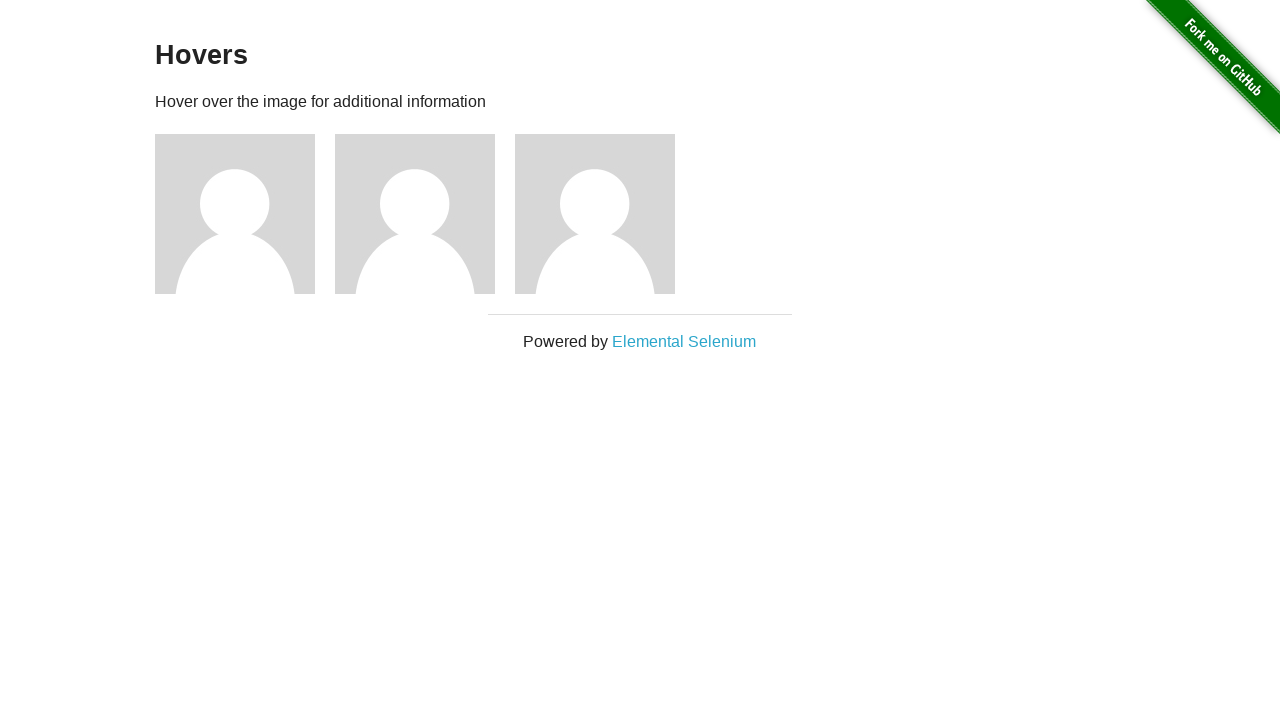

Located the first avatar figure element
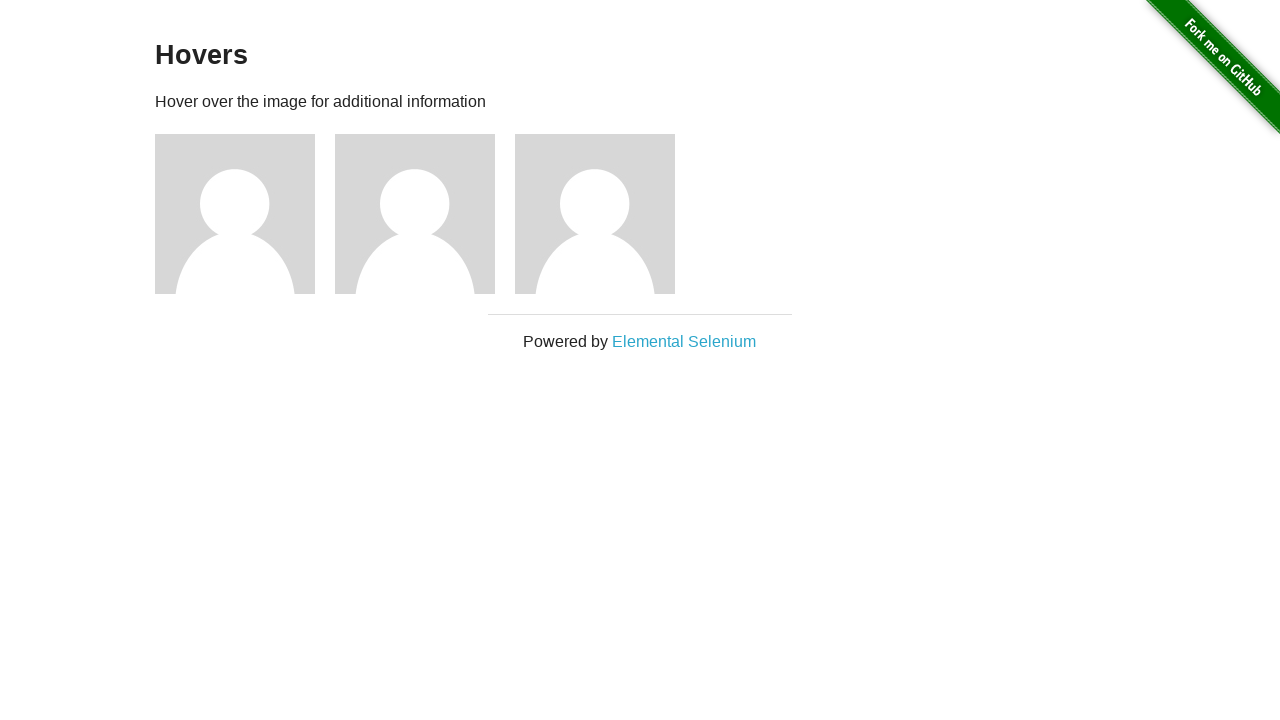

Hovered over the avatar image at (245, 214) on .figure >> nth=0
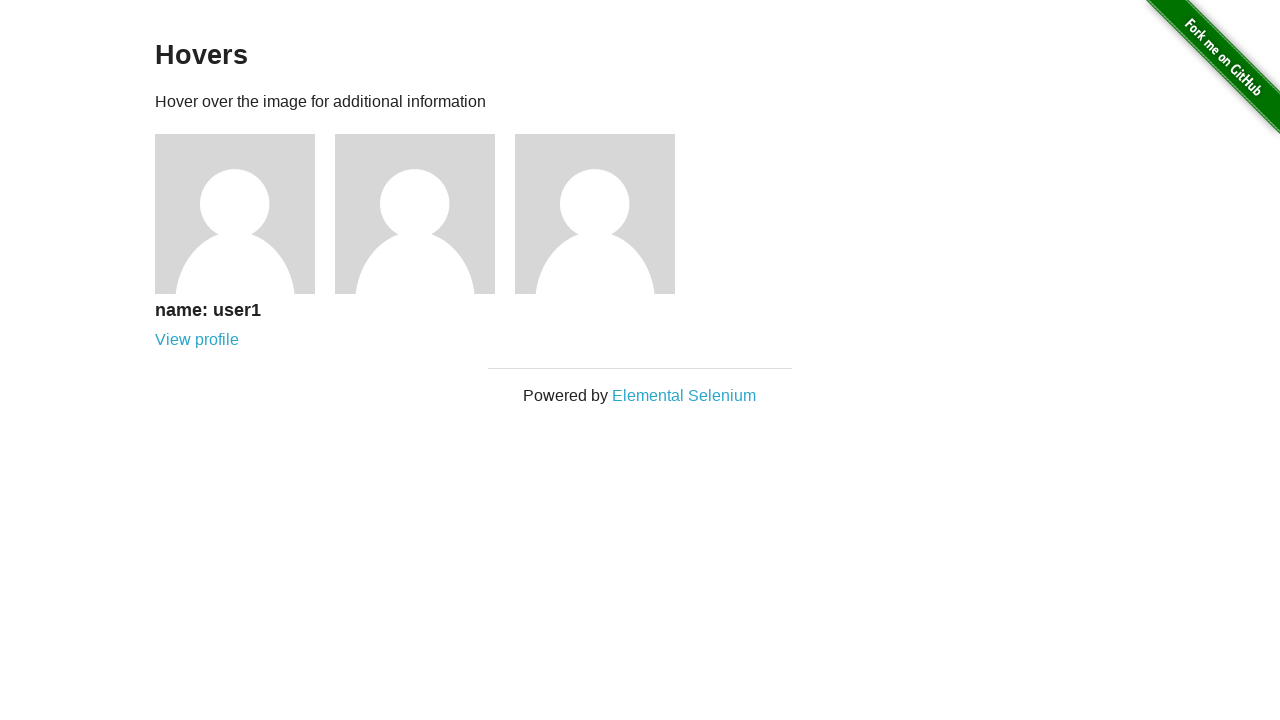

Located the caption element
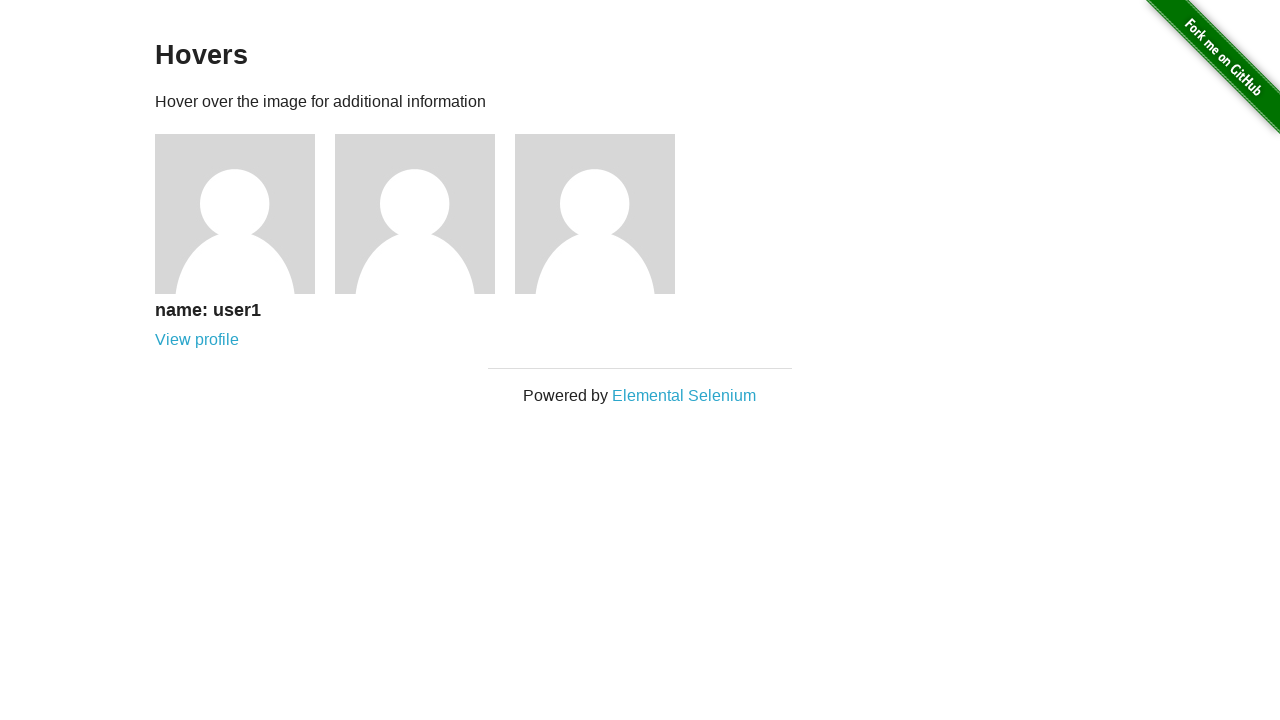

Caption became visible after hover
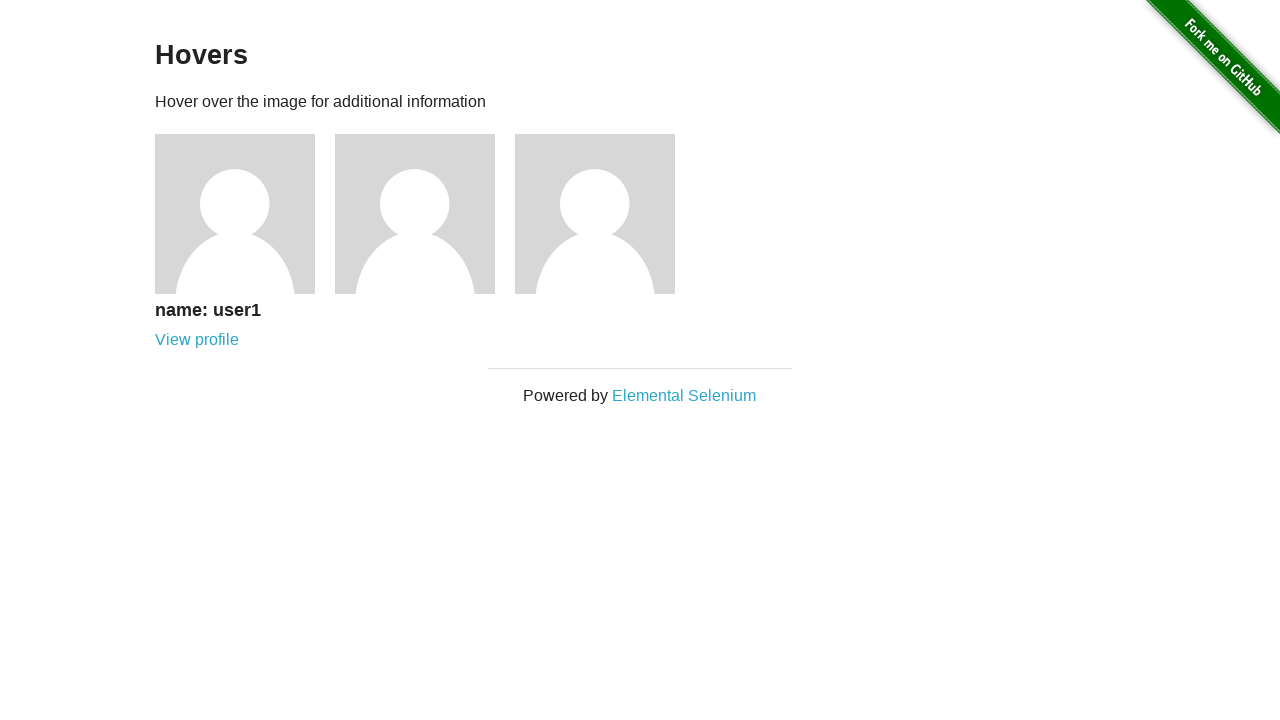

Verified that the caption is visible
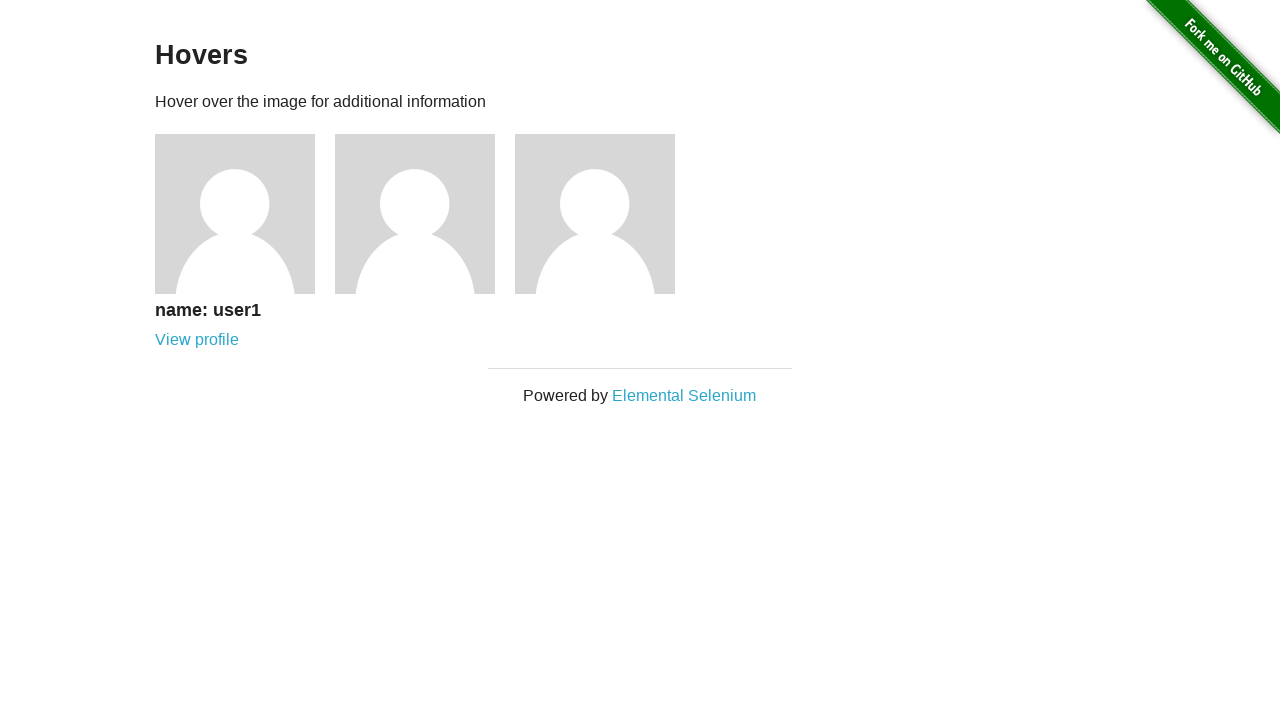

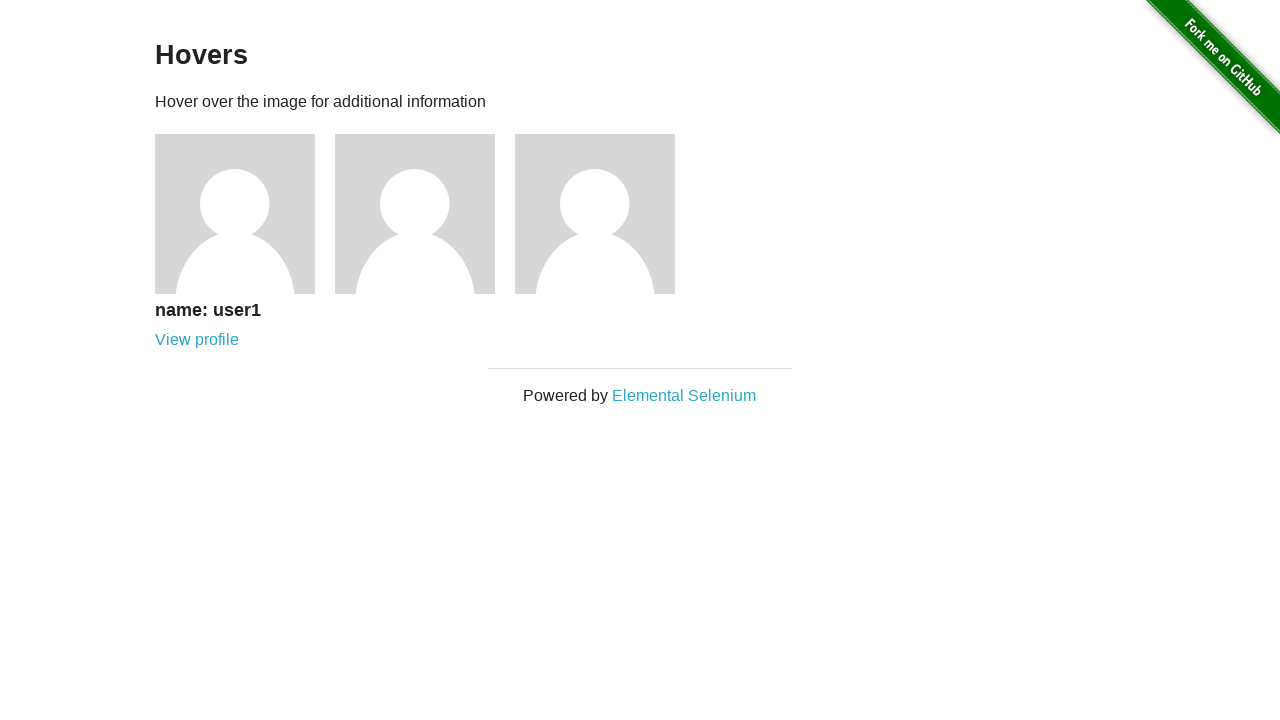